Tests fluent wait configuration on a dynamic loading page (waits for page elements to be available)

Starting URL: https://practice.cydeo.com/dynamic_loading/3

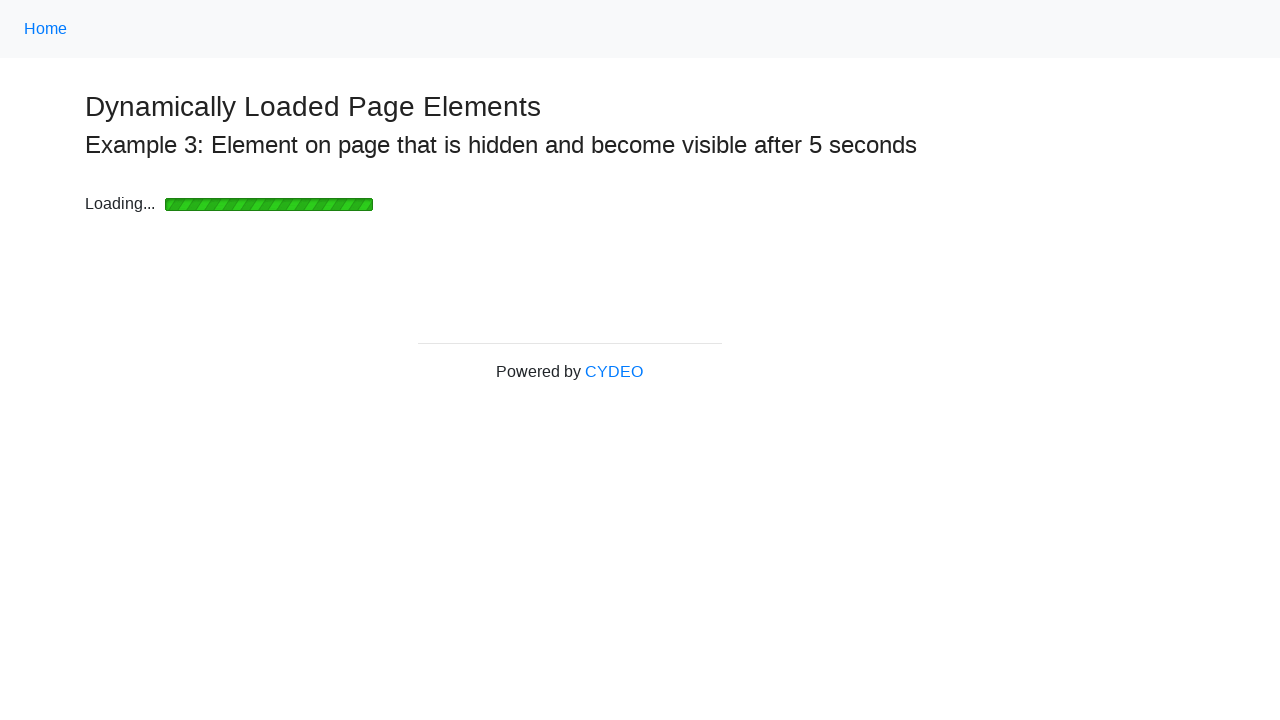

Page DOM content loaded
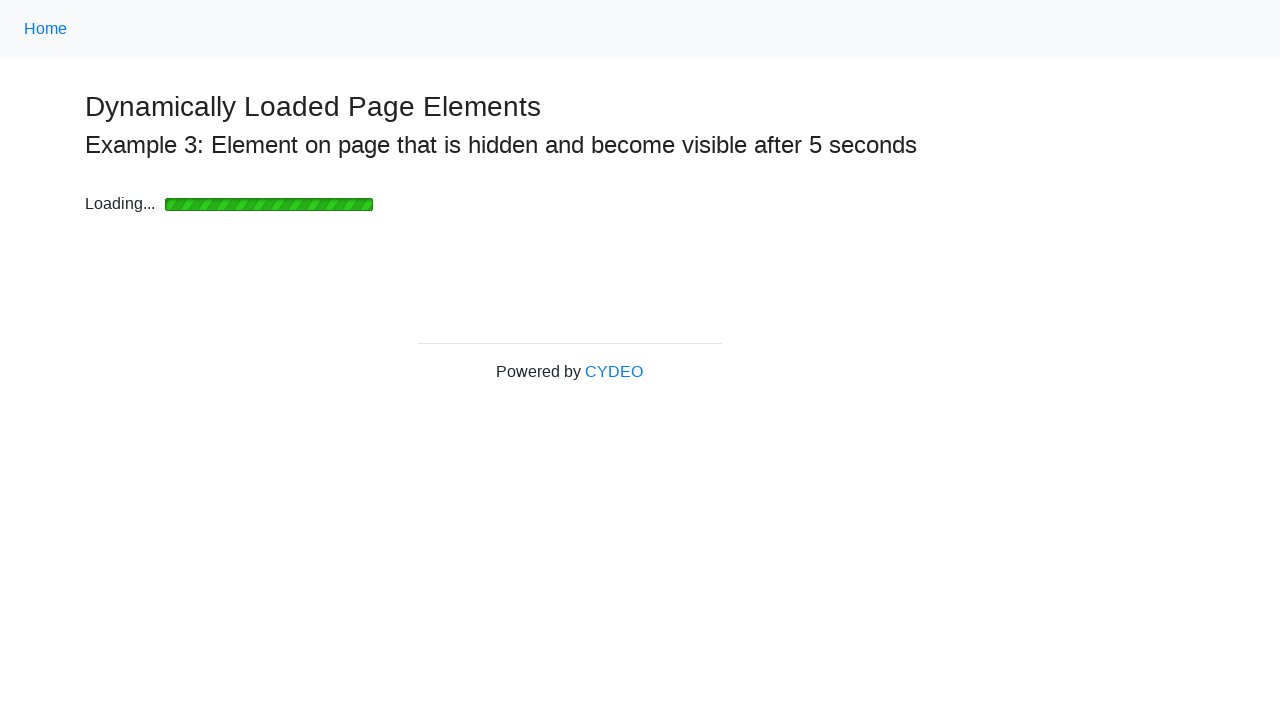

Submit button appeared on dynamic loading page
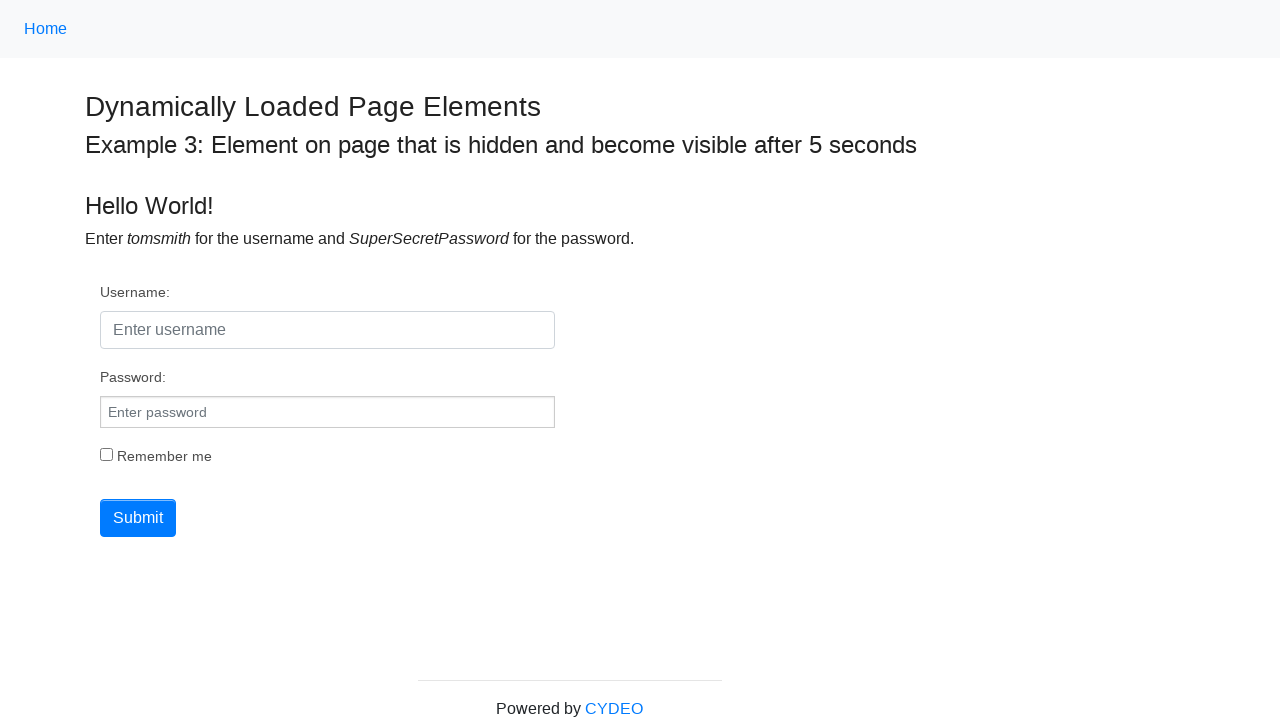

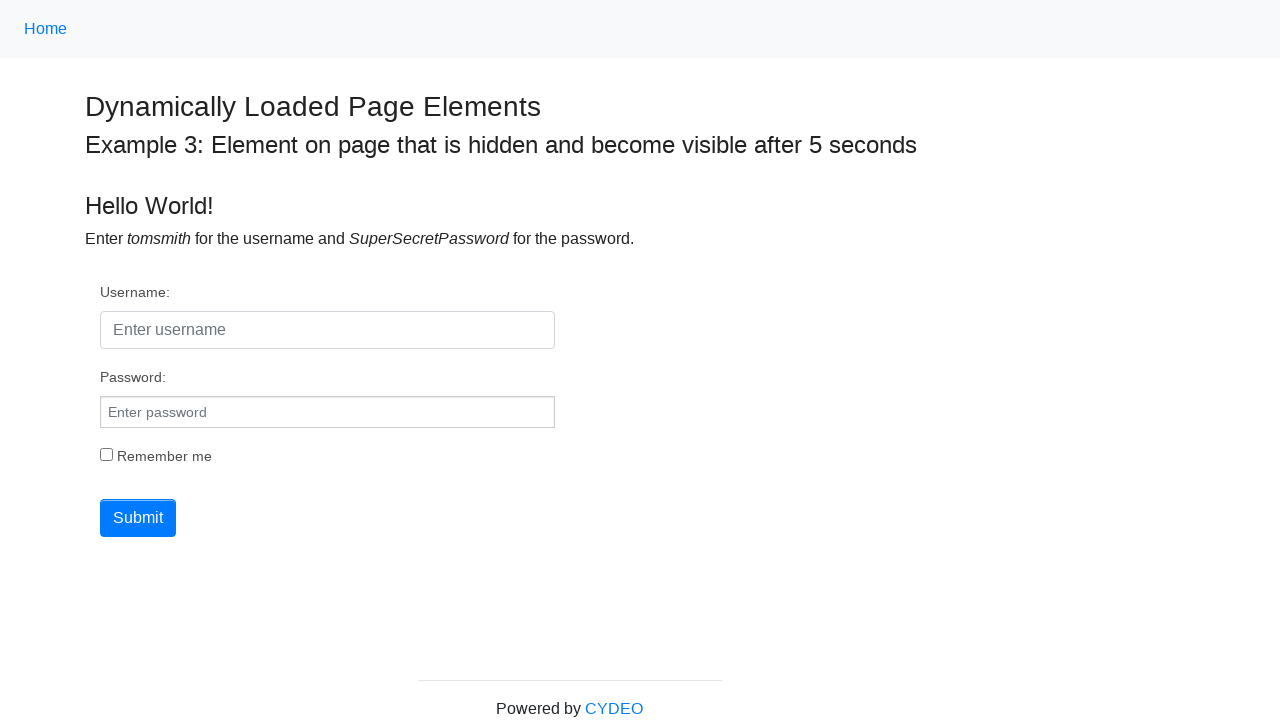